Tests drag and drop functionality by moving two images from a gallery into a trash container within an iframe

Starting URL: https://www.globalsqa.com/demo-site/draganddrop/#Photo%20Manager

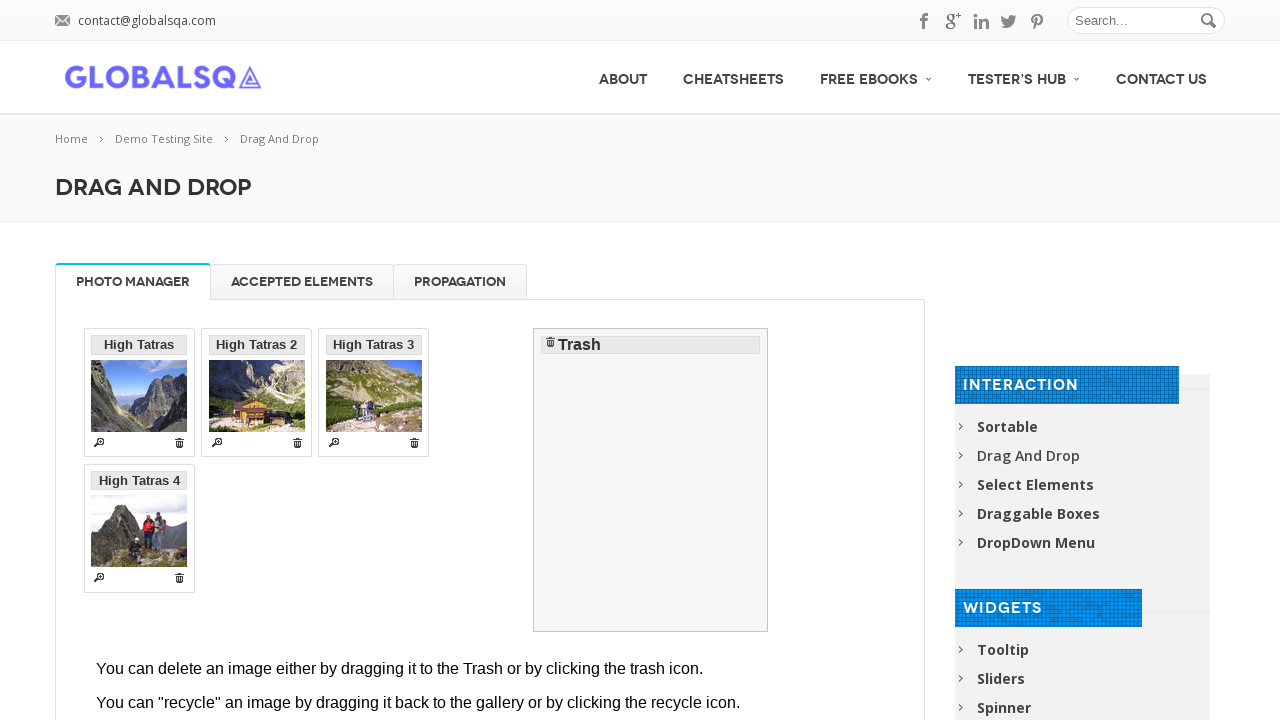

Located Photo Manager iframe
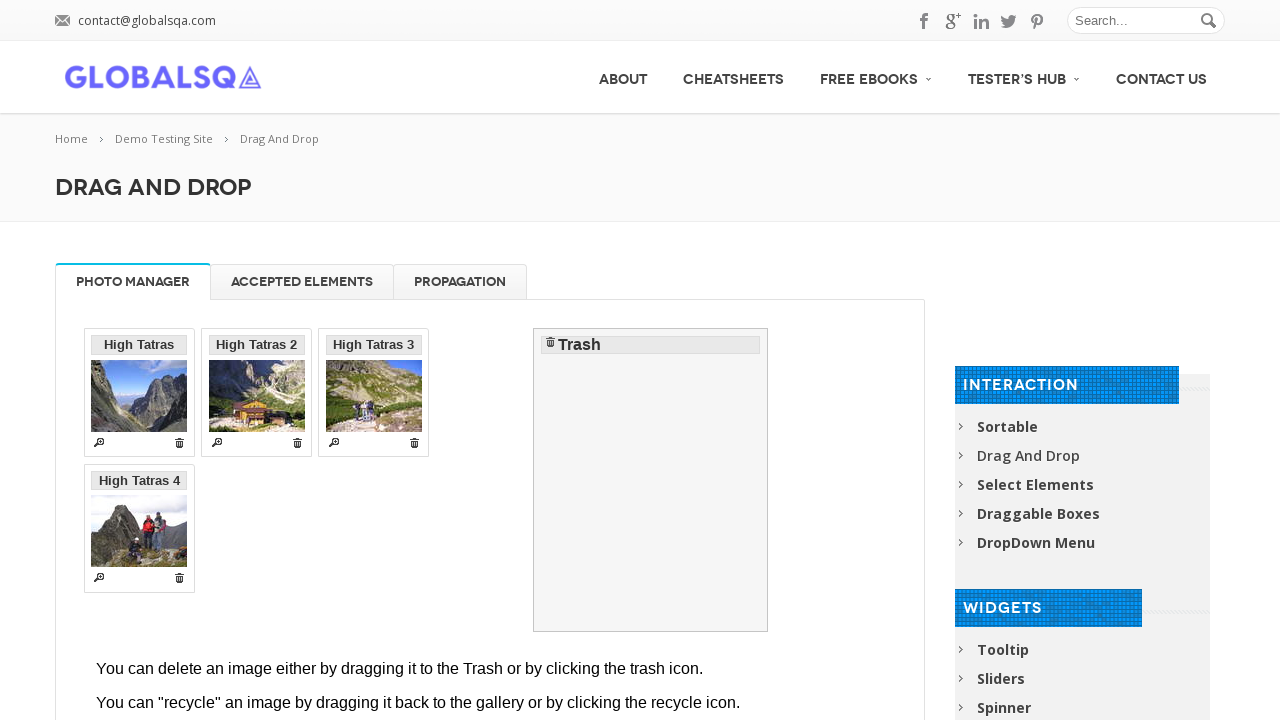

Located first image in gallery
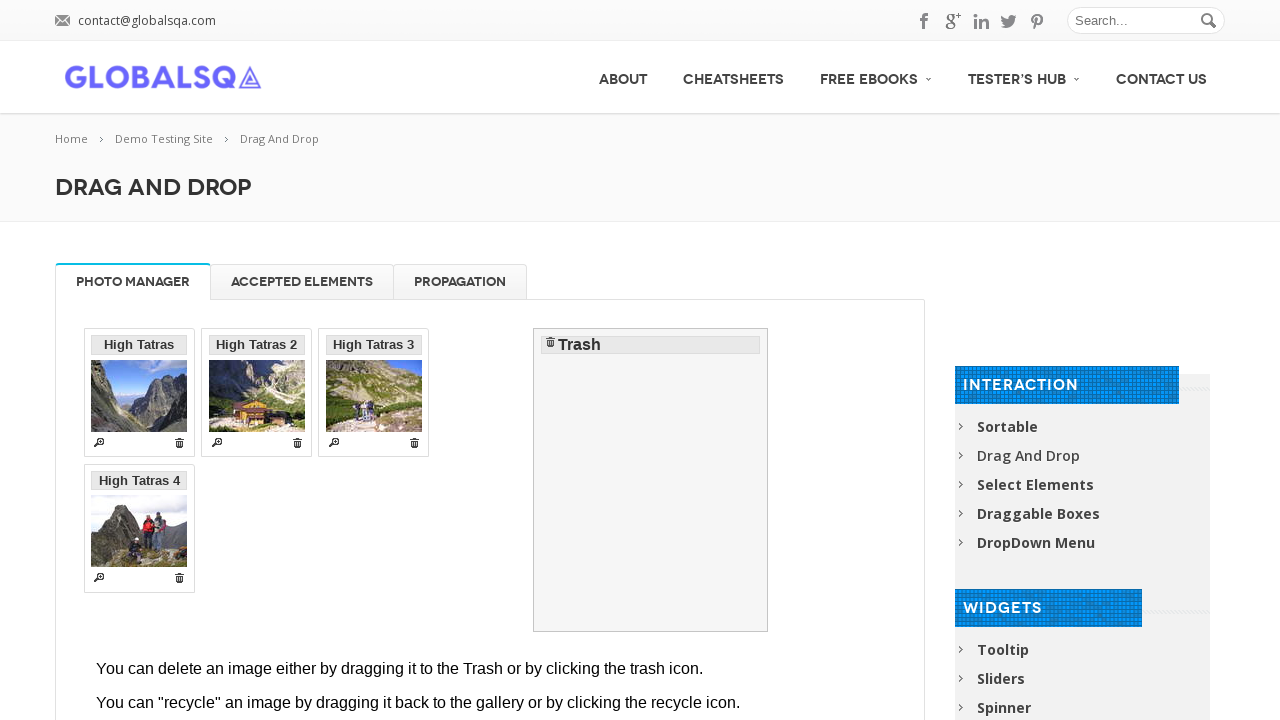

Located second image in gallery
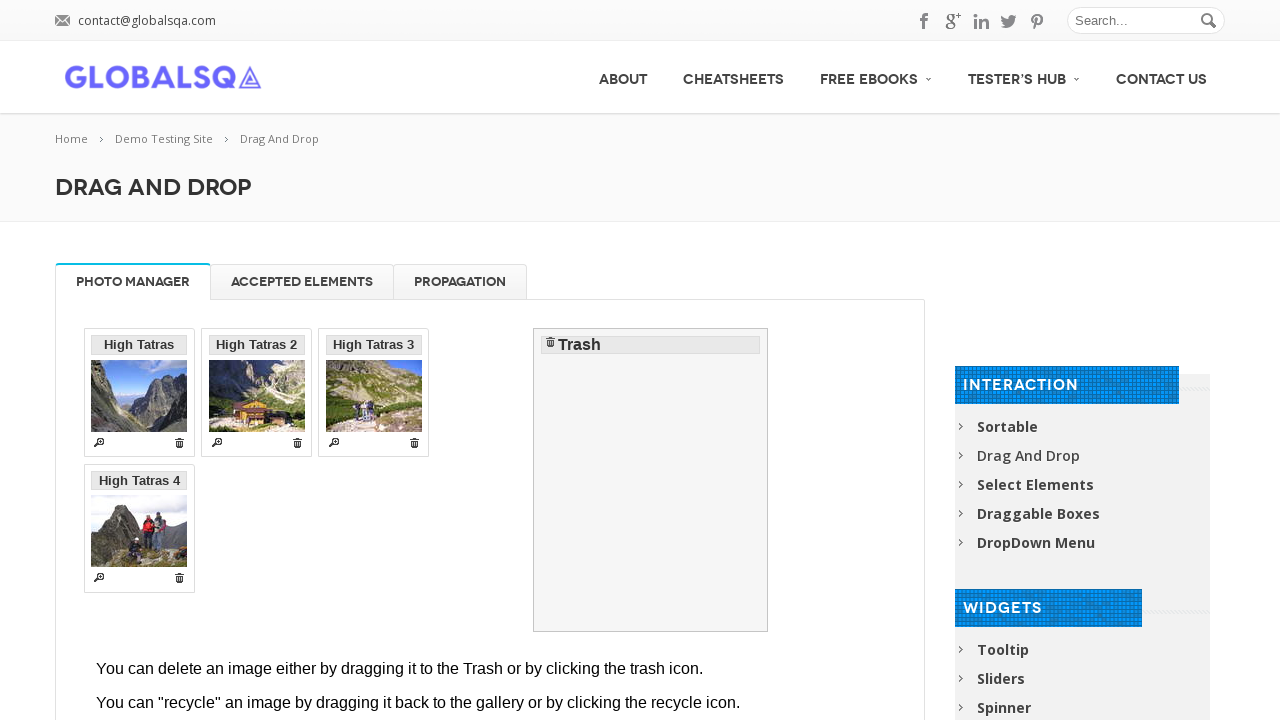

Located trash container
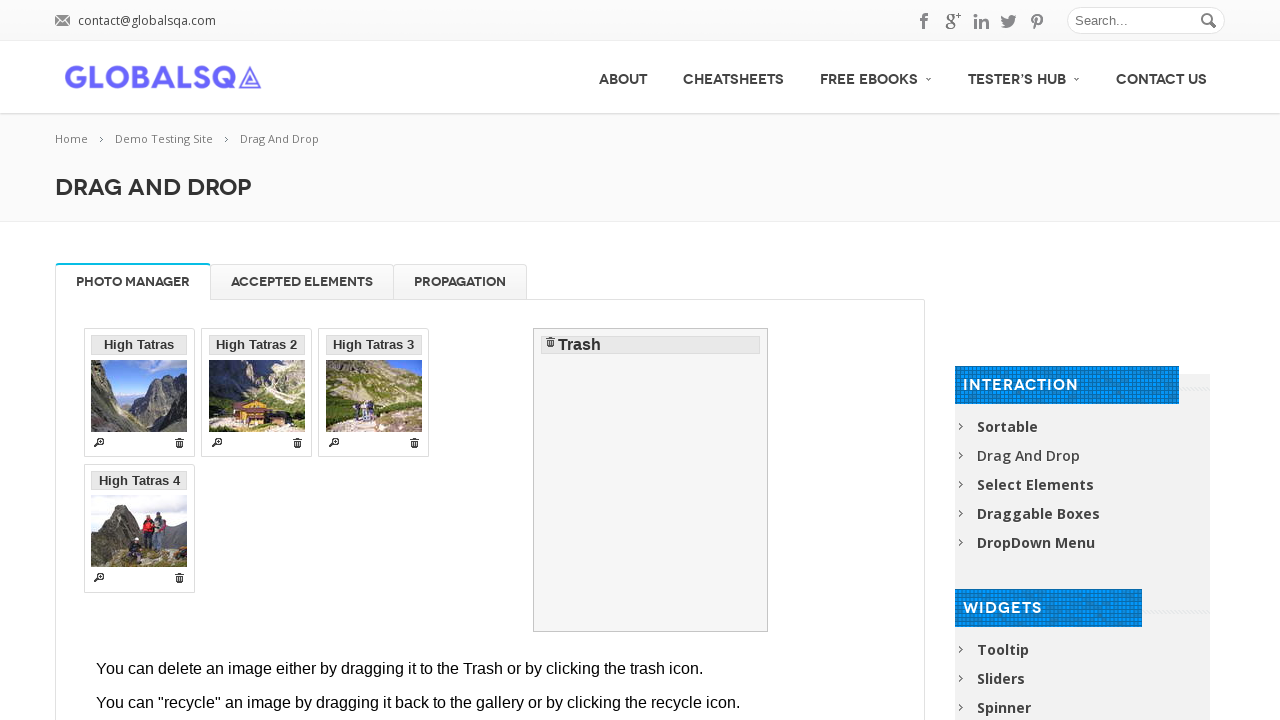

Dragged first image to trash container at (651, 480)
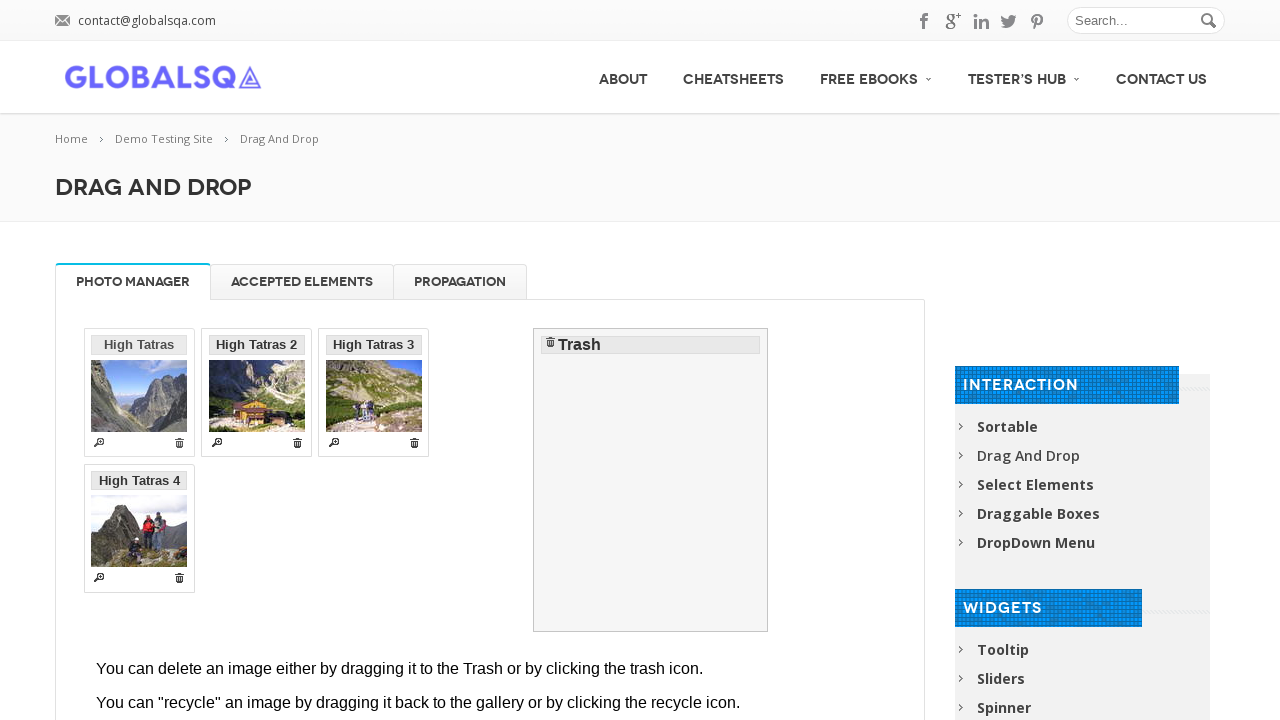

Dragged second image to trash container at (651, 480)
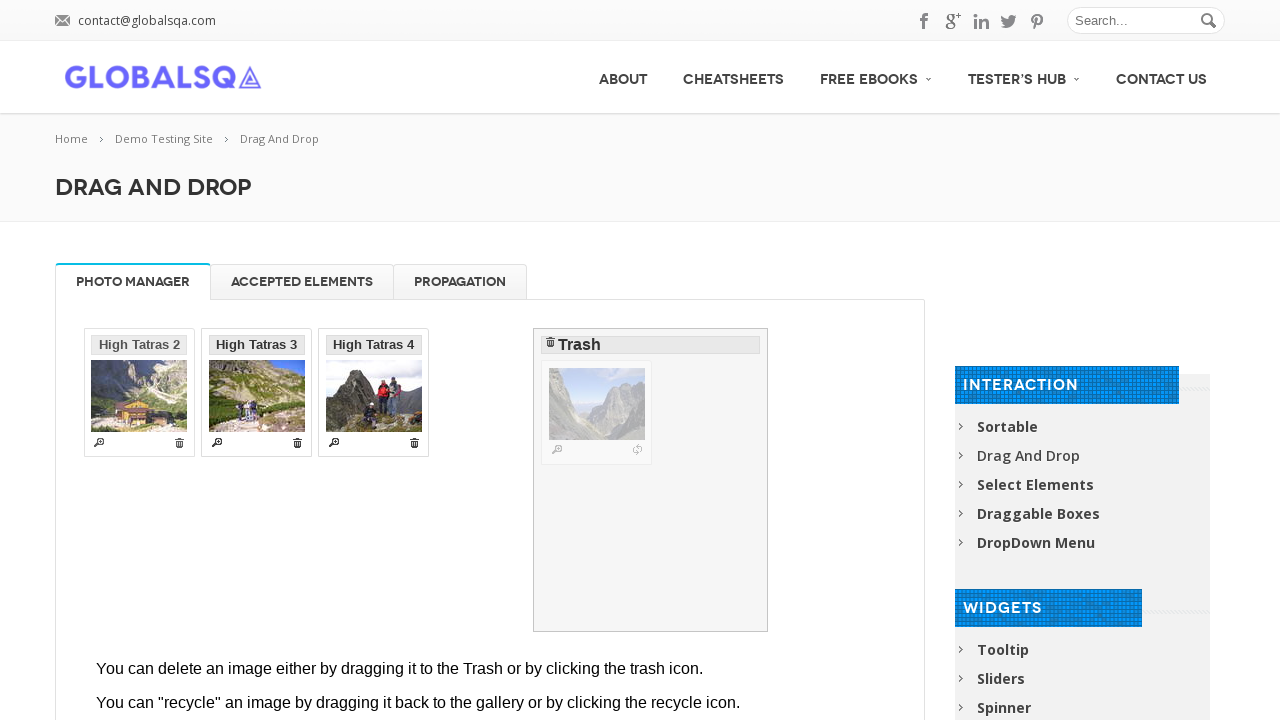

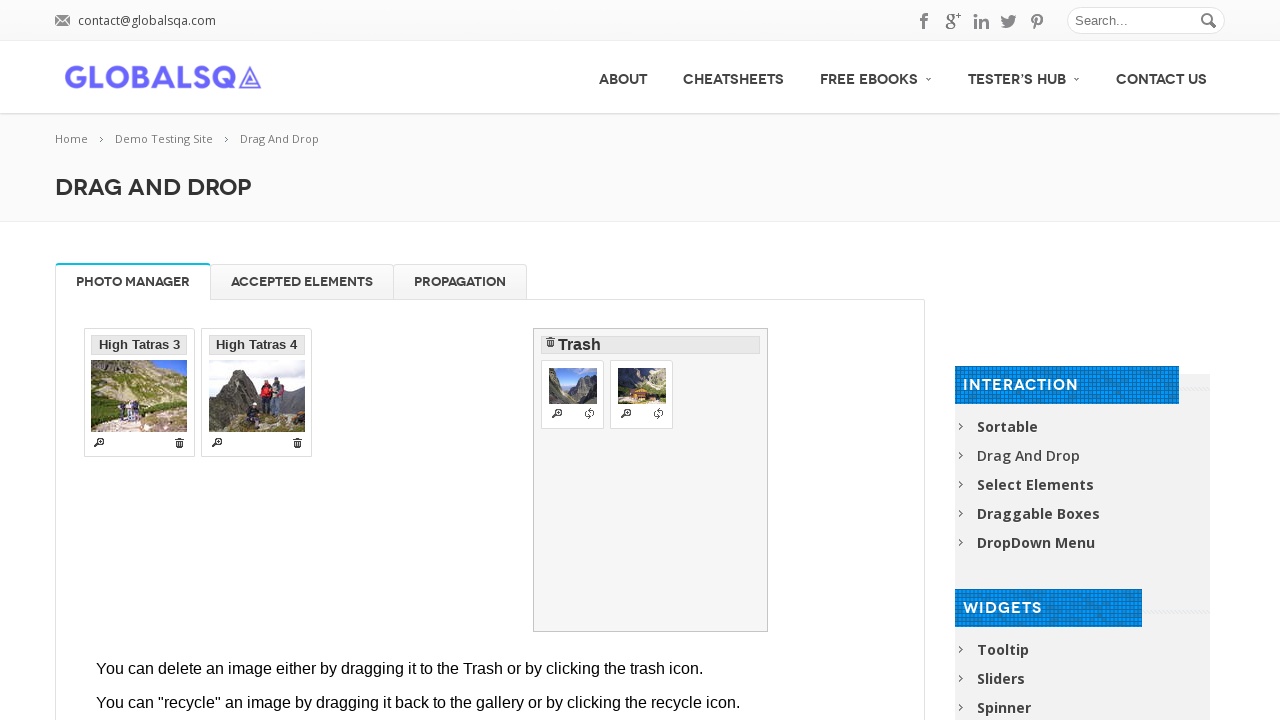